Tests product search functionality on Kalunga e-commerce site by entering a search term, submitting the search, and sorting results by lowest price.

Starting URL: https://www.kalunga.com.br/

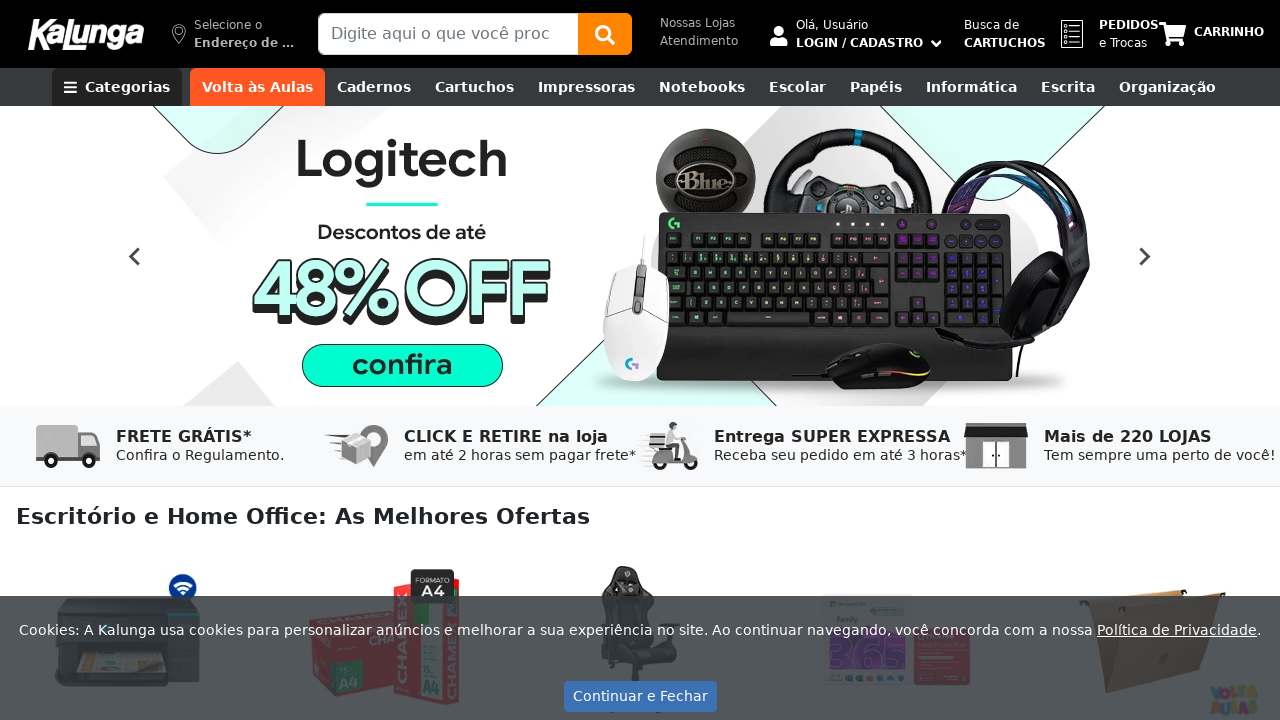

Clicked search bar to dismiss overlays (attempt 1) at (448, 34) on #txtBuscaProd
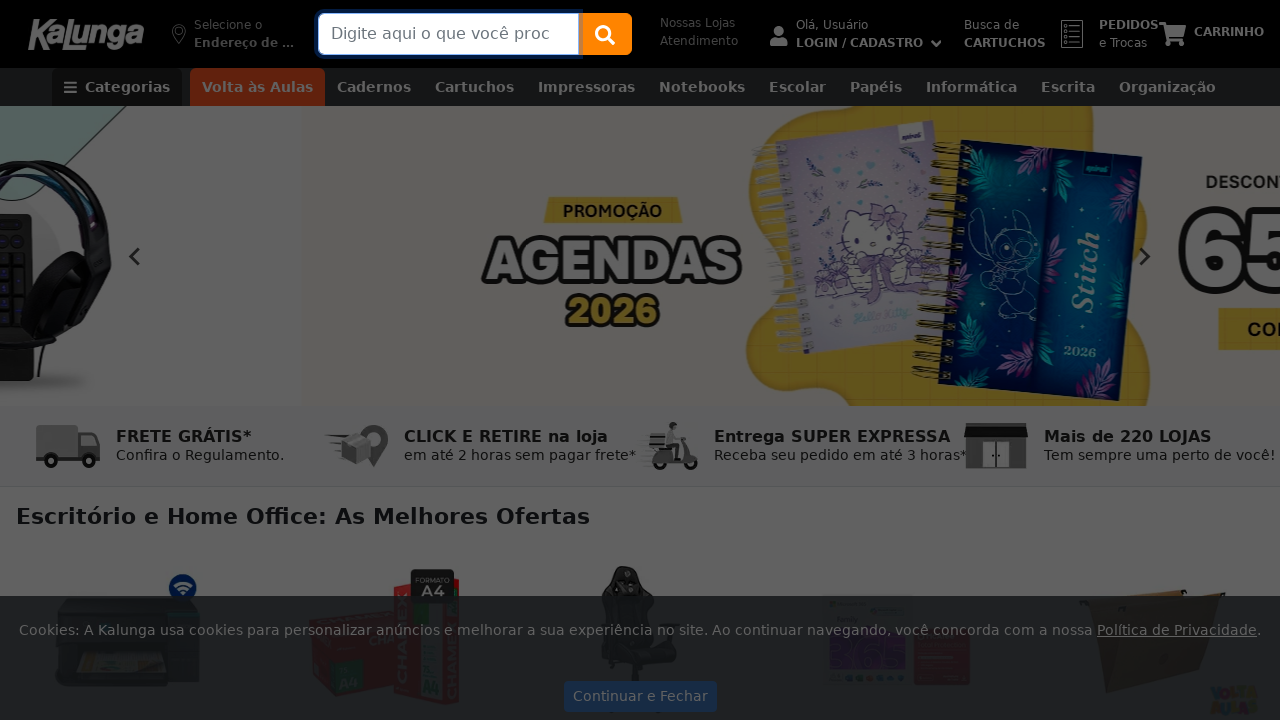

Waited 500ms
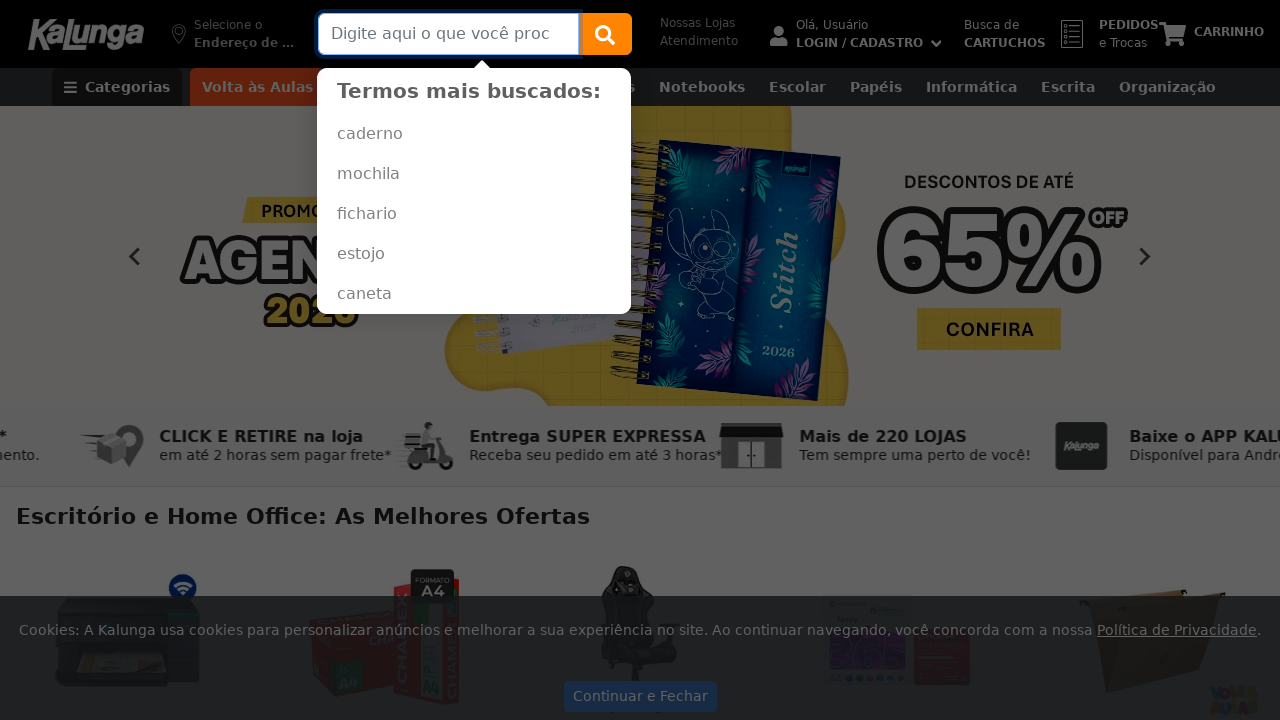

Clicked search bar to dismiss overlays (attempt 2) at (448, 34) on #txtBuscaProd
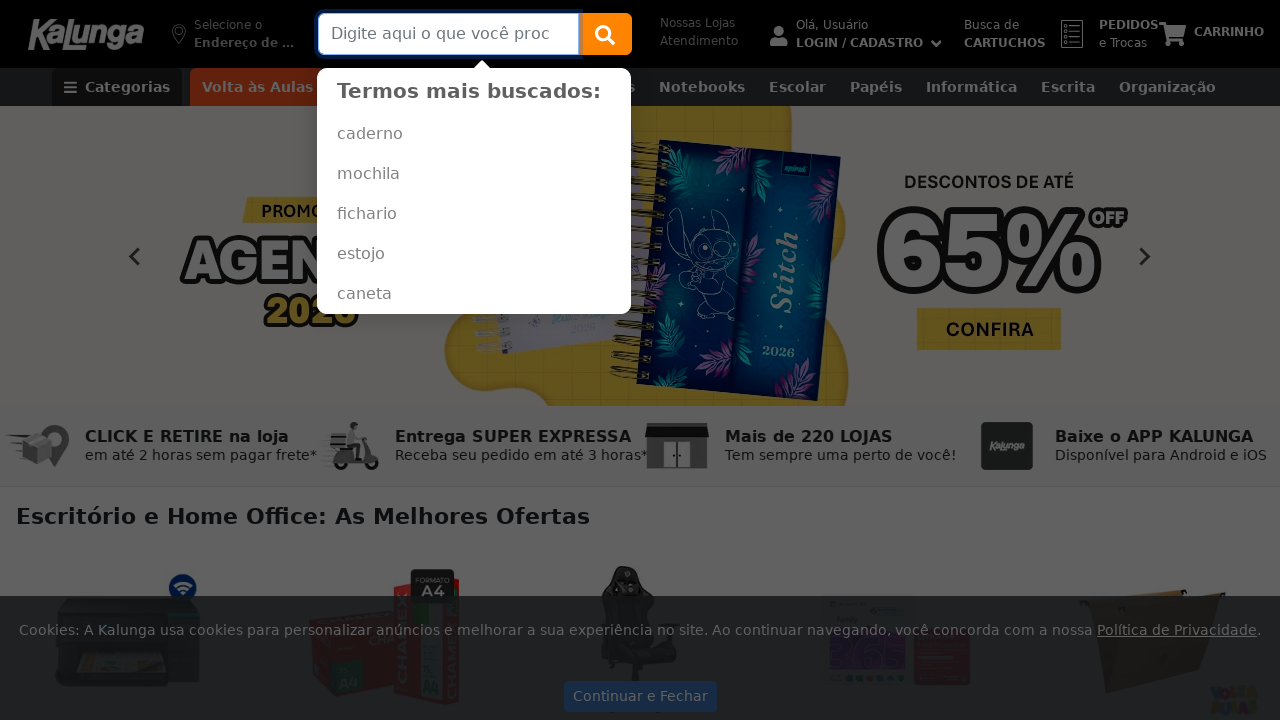

Waited 500ms
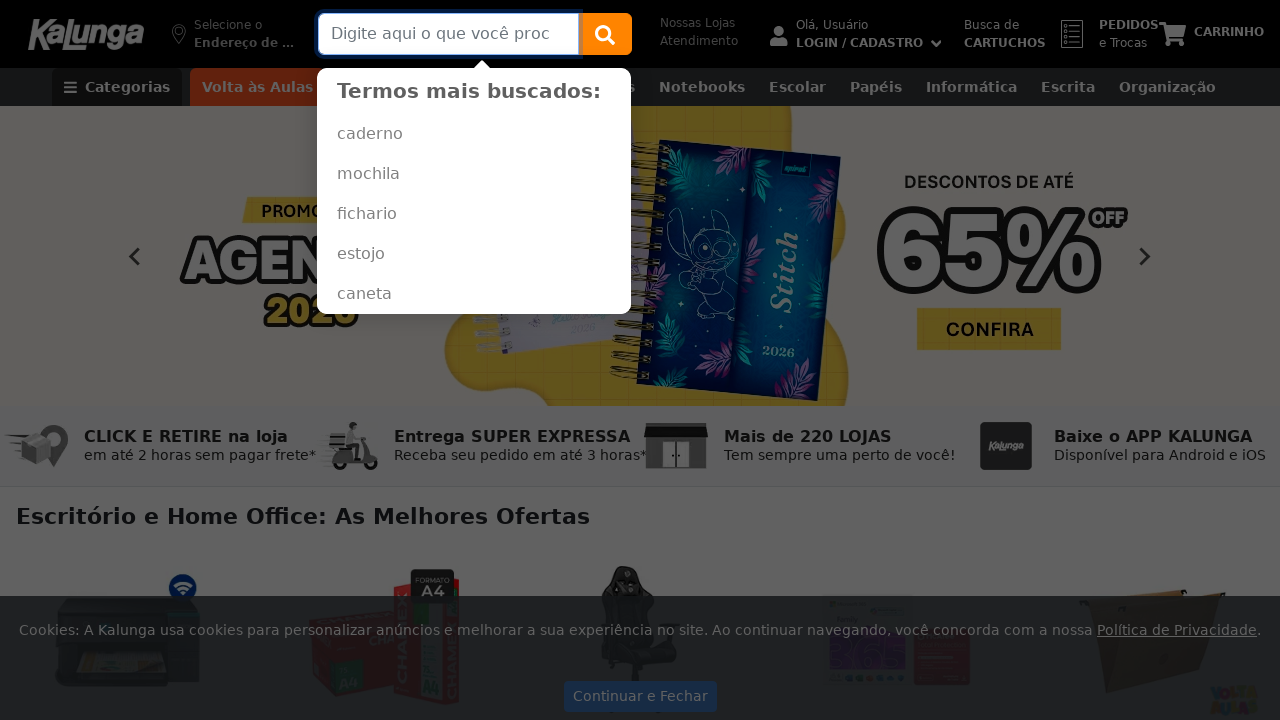

Clicked search bar to dismiss overlays (attempt 3) at (448, 34) on #txtBuscaProd
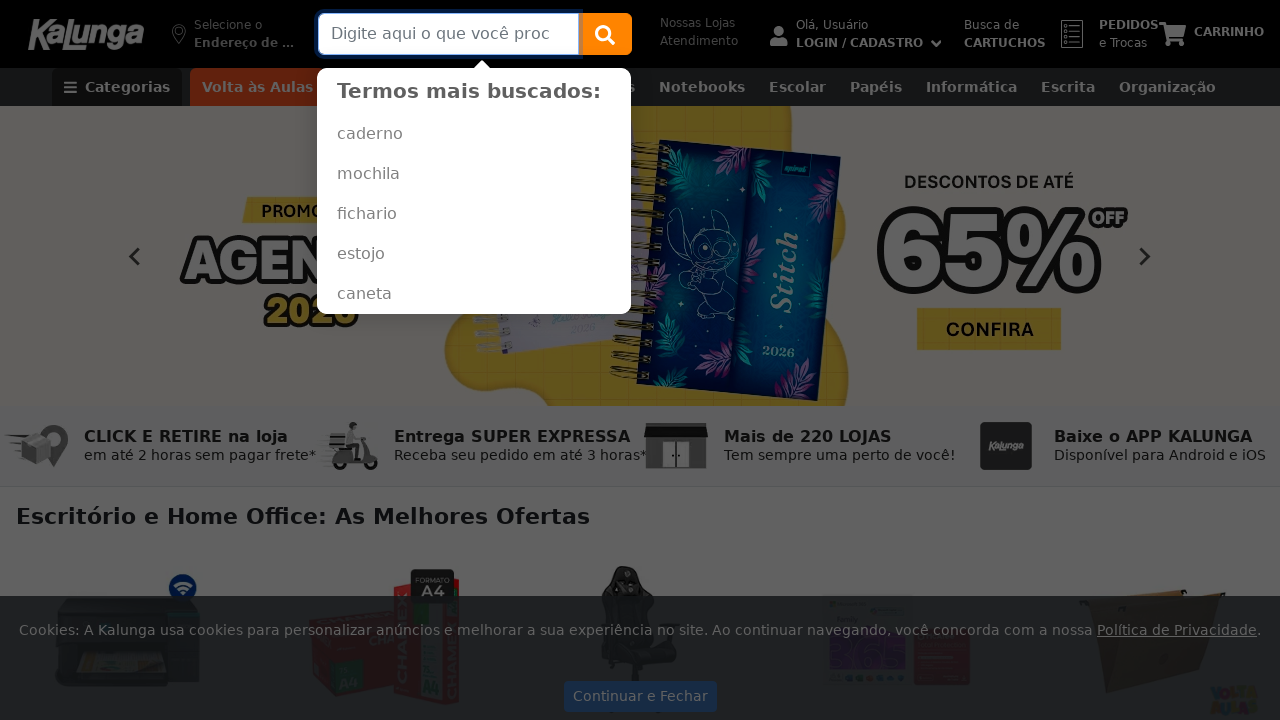

Filled search field with 'caderno universitario' on #txtBuscaProd
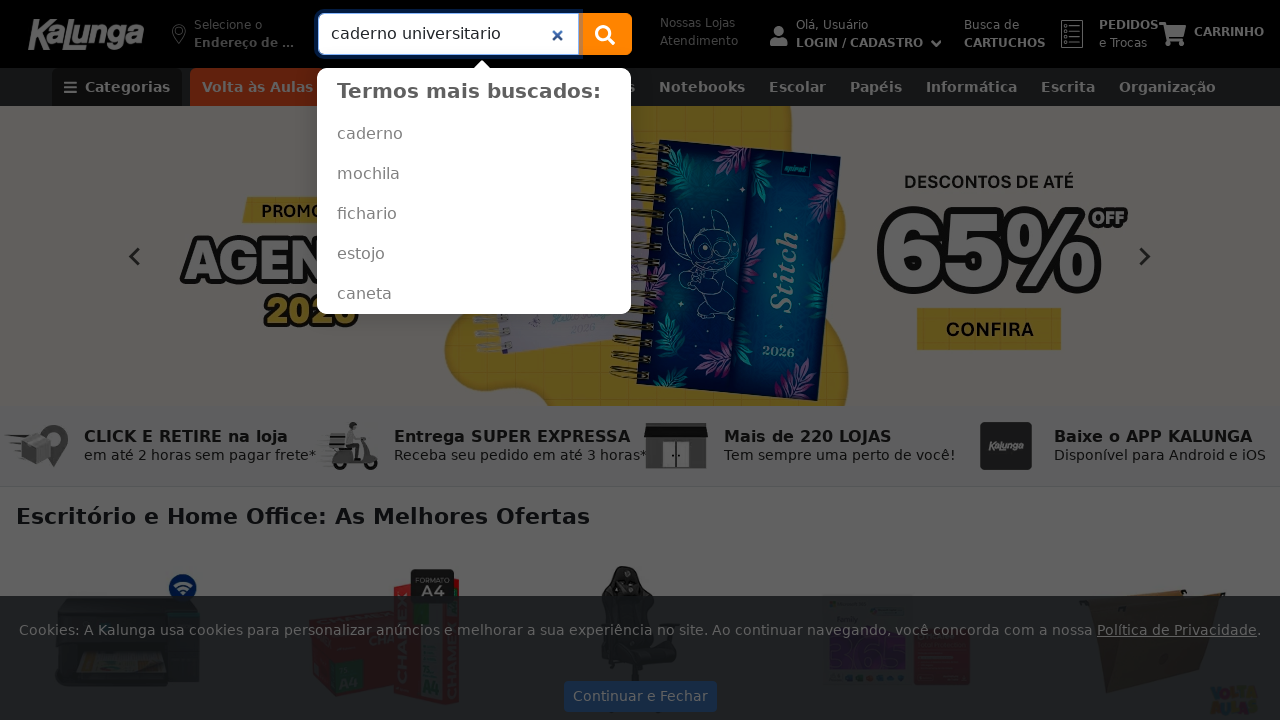

Clicked general block area to ensure focus at (640, 360) on div.block-geral
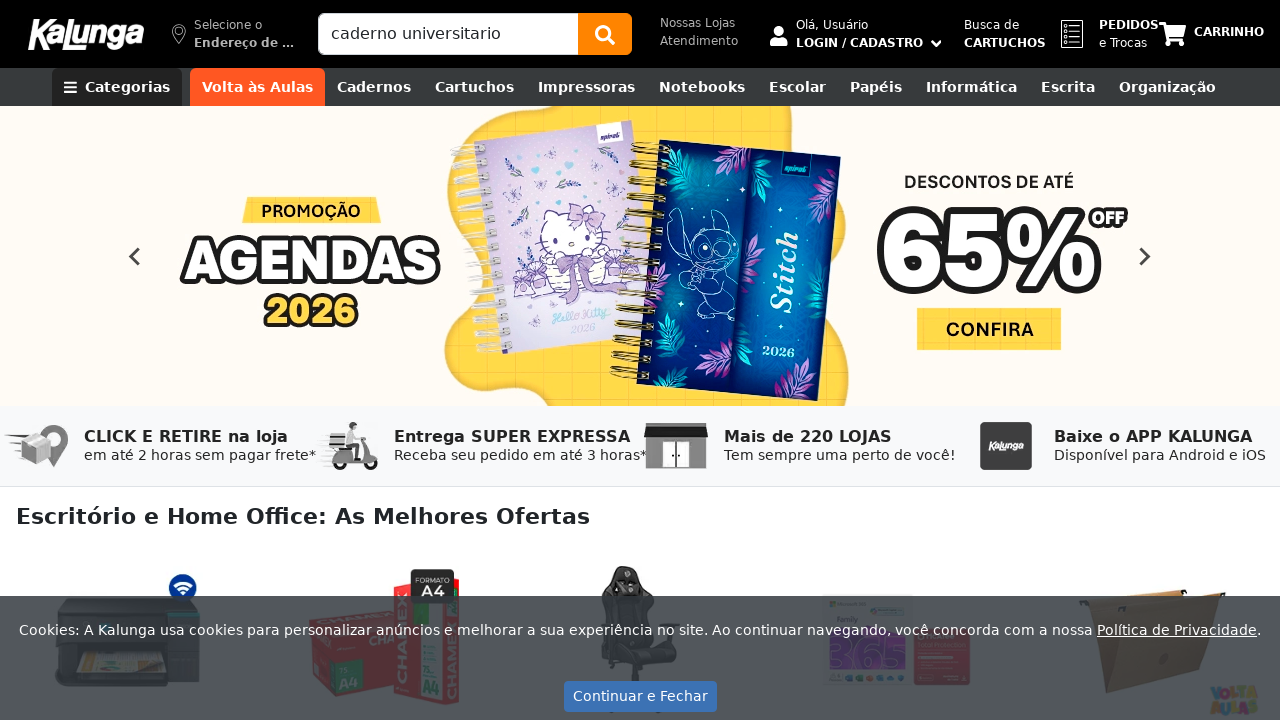

Clicked search button to submit search at (605, 34) on button.btn.btn-orange-ka.px-3.py-2.rounded-end
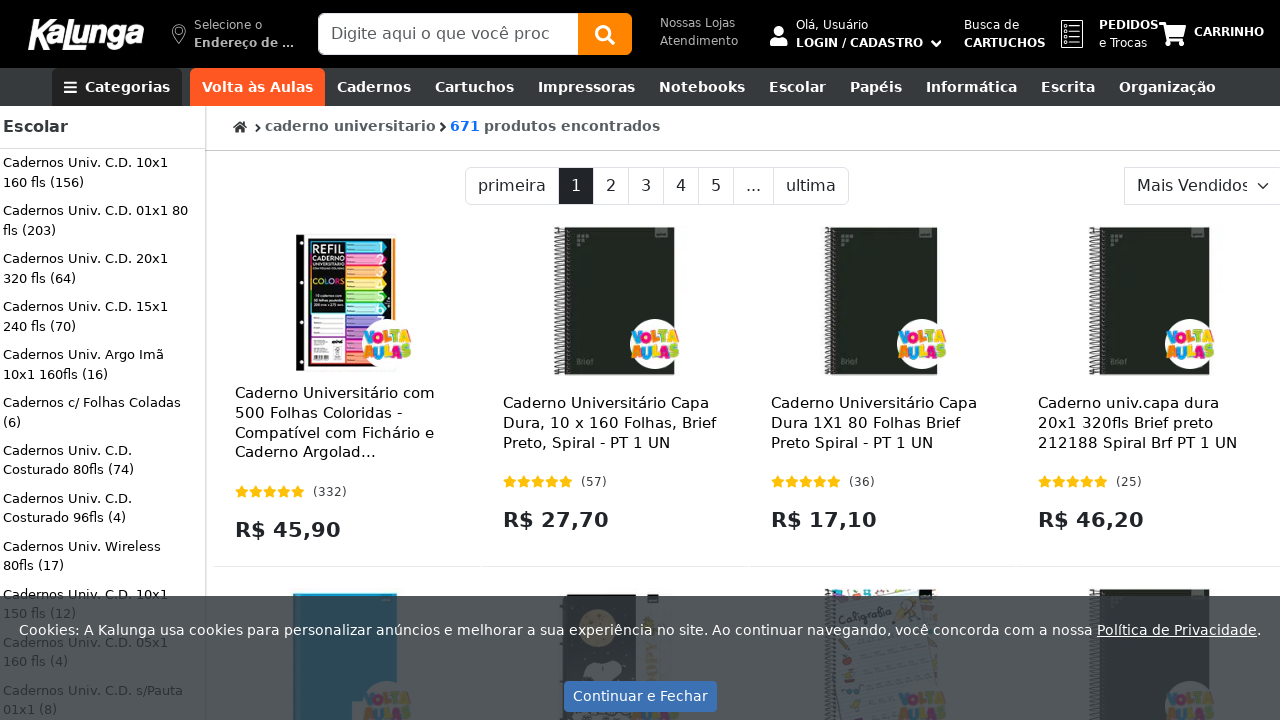

Close button appeared on popup
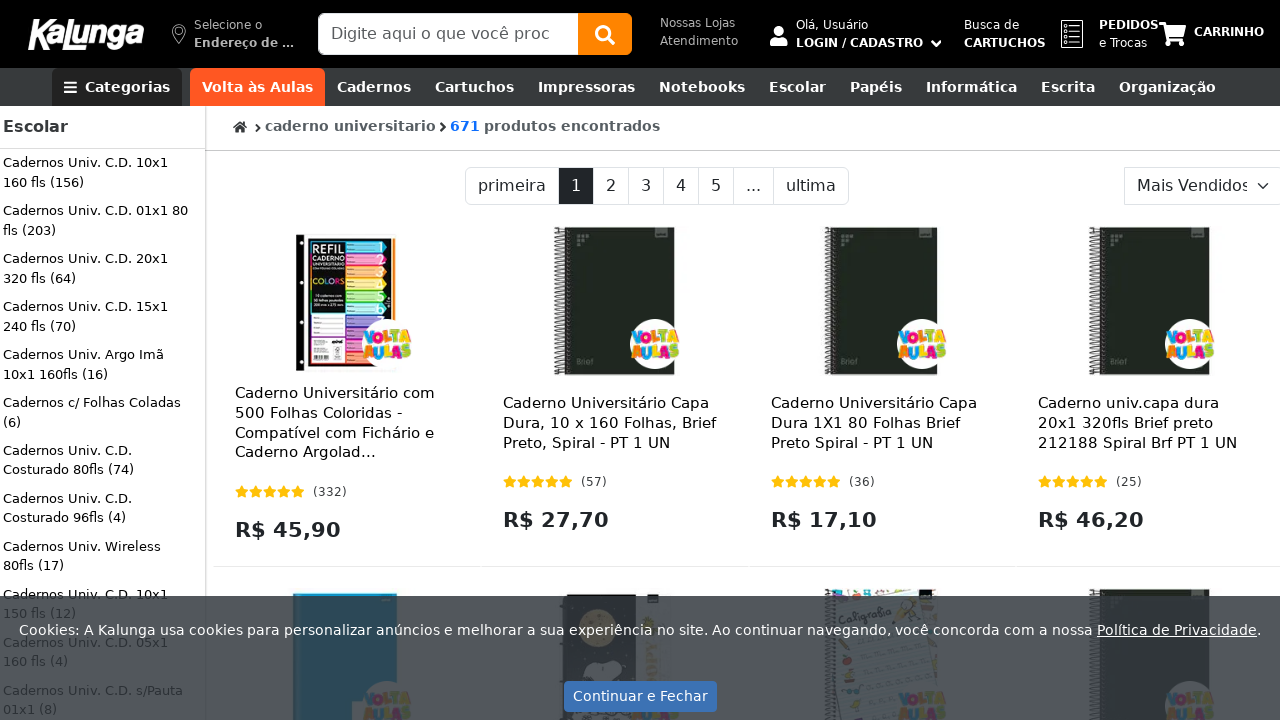

Closed popup by clicking close button at (640, 696) on #btnContinueClose
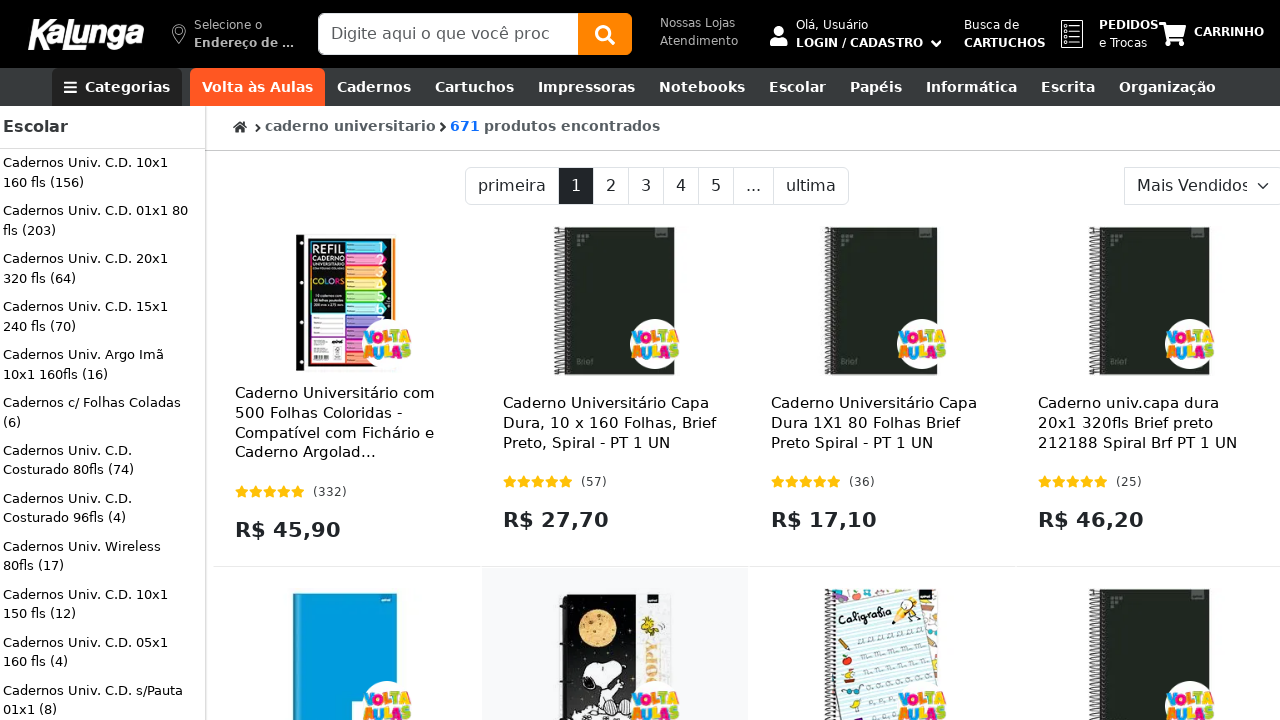

Sorting dropdown became available
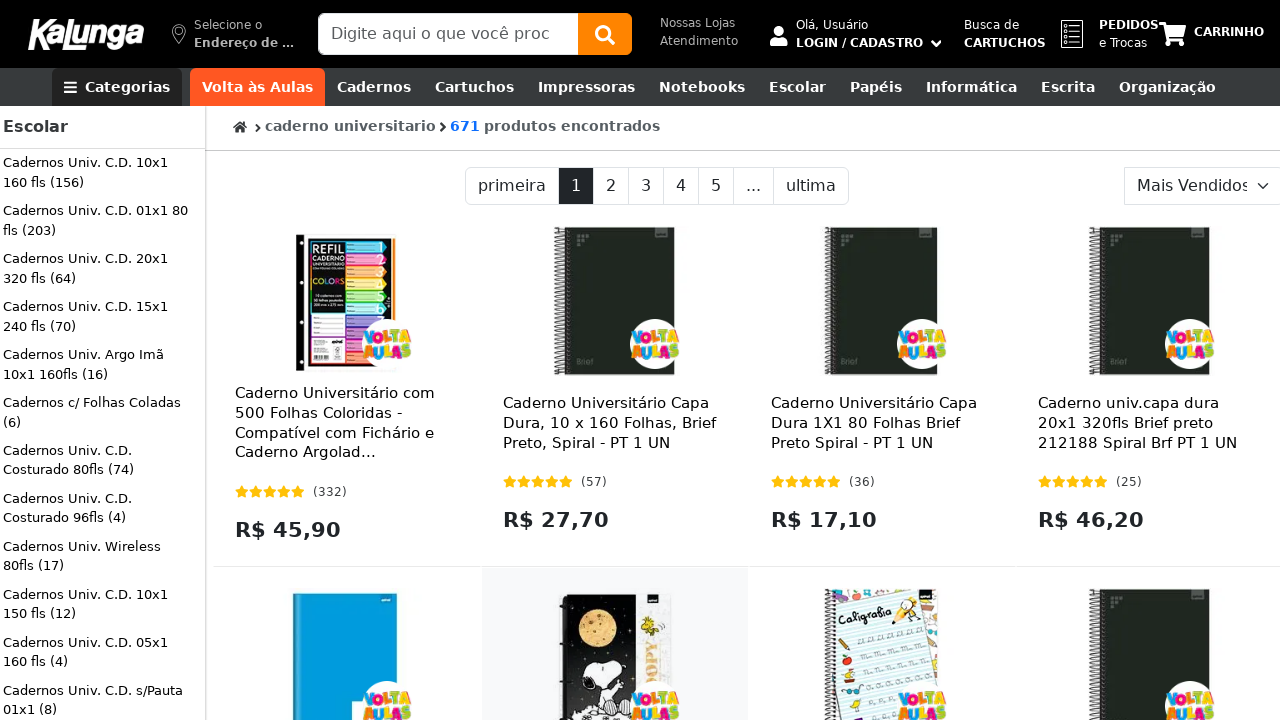

Clicked sorting dropdown at (1200, 186) on #cboOrdenacao
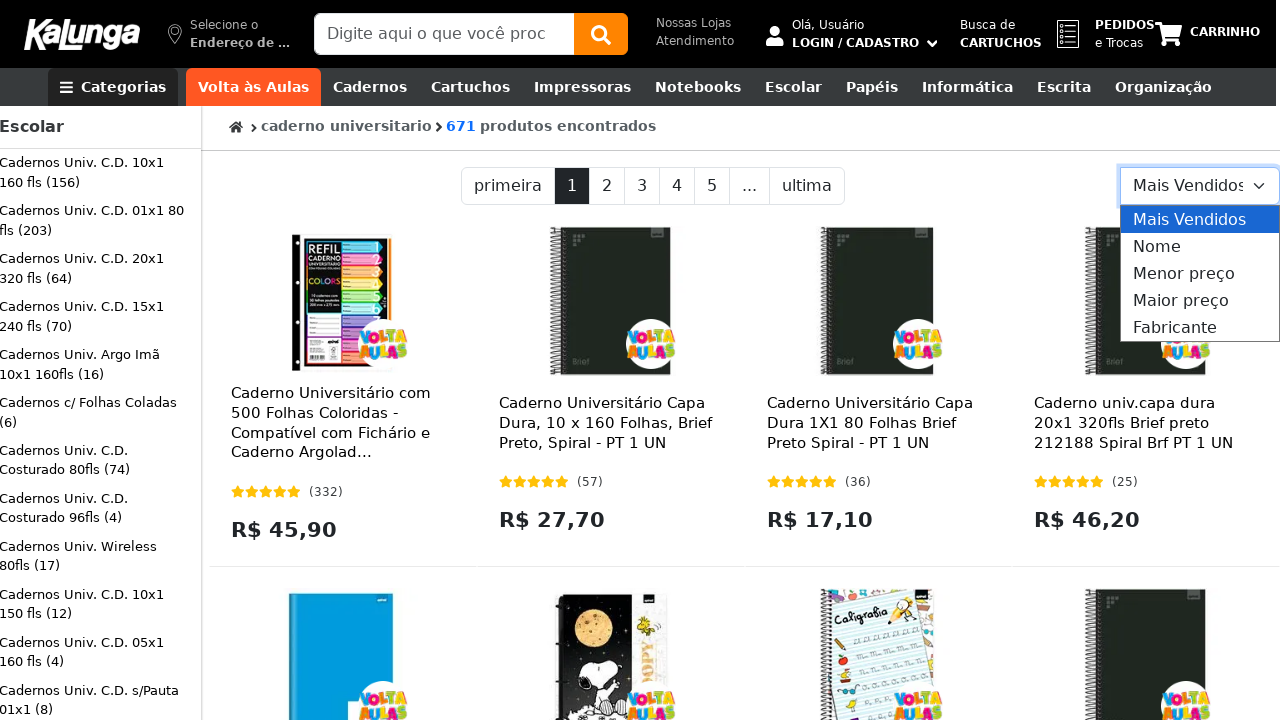

Selected lowest price option from dropdown on #cboOrdenacao
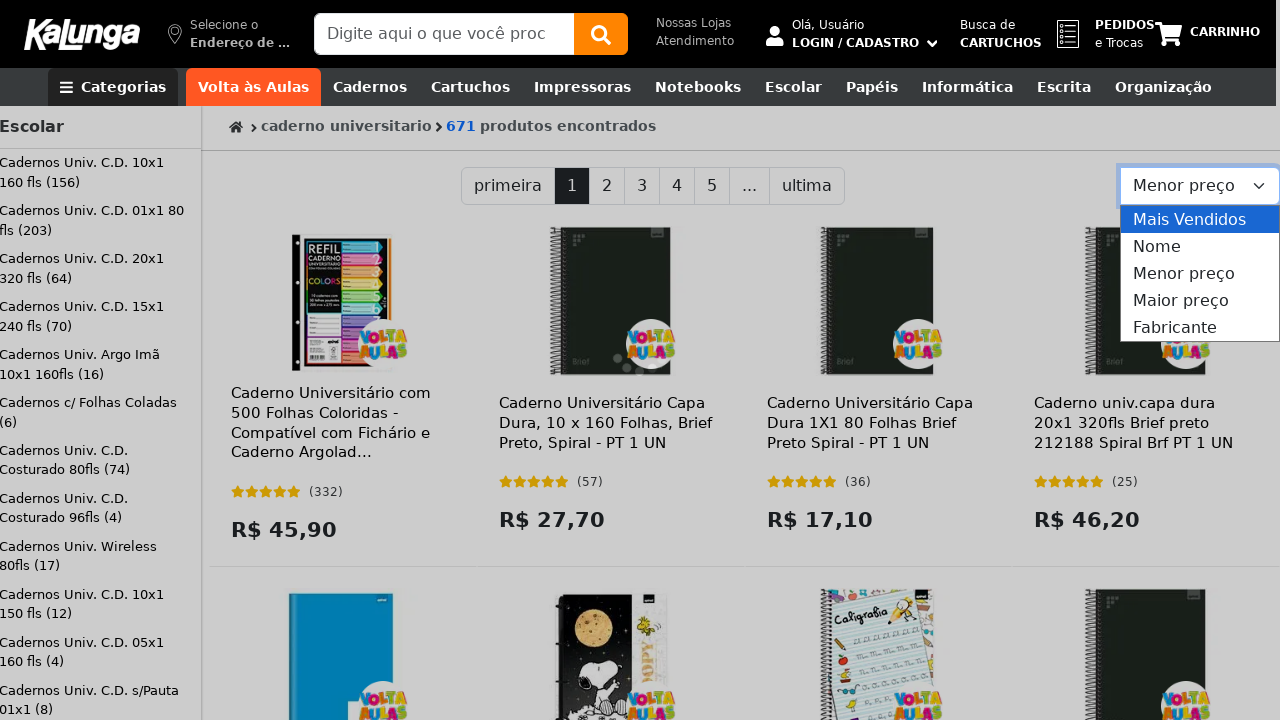

Products loaded and sorted by lowest price
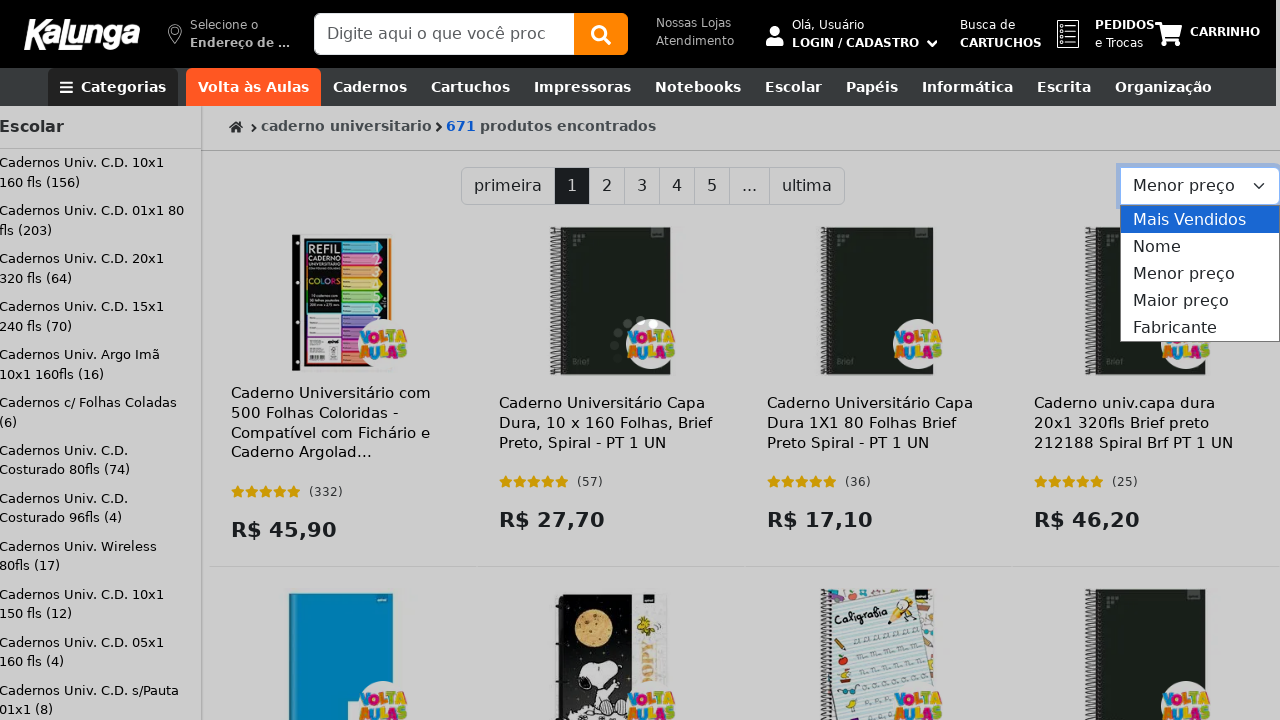

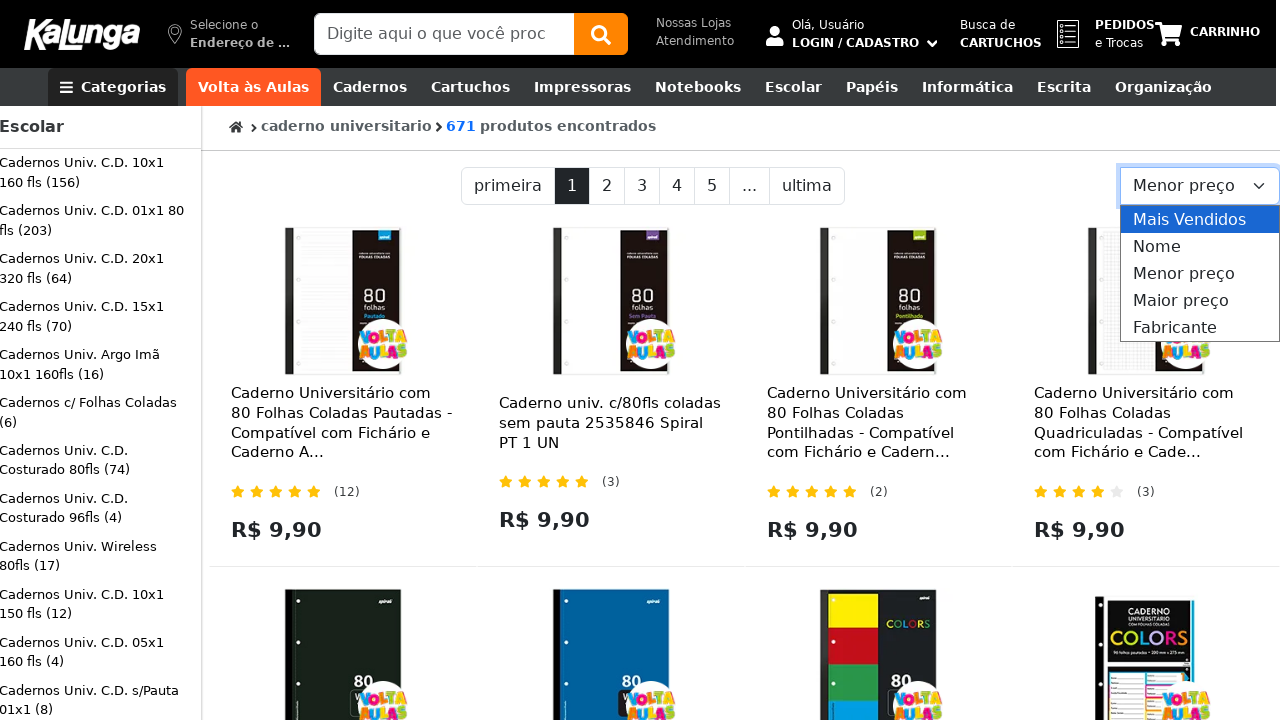